Tests jQuery UI custom dropdowns by selecting multiple options from salutation dropdown (Dr., Mr., Prof.) and speed dropdown (Slow), verifying the selected values.

Starting URL: https://jqueryui.com/resources/demos/selectmenu/default.html

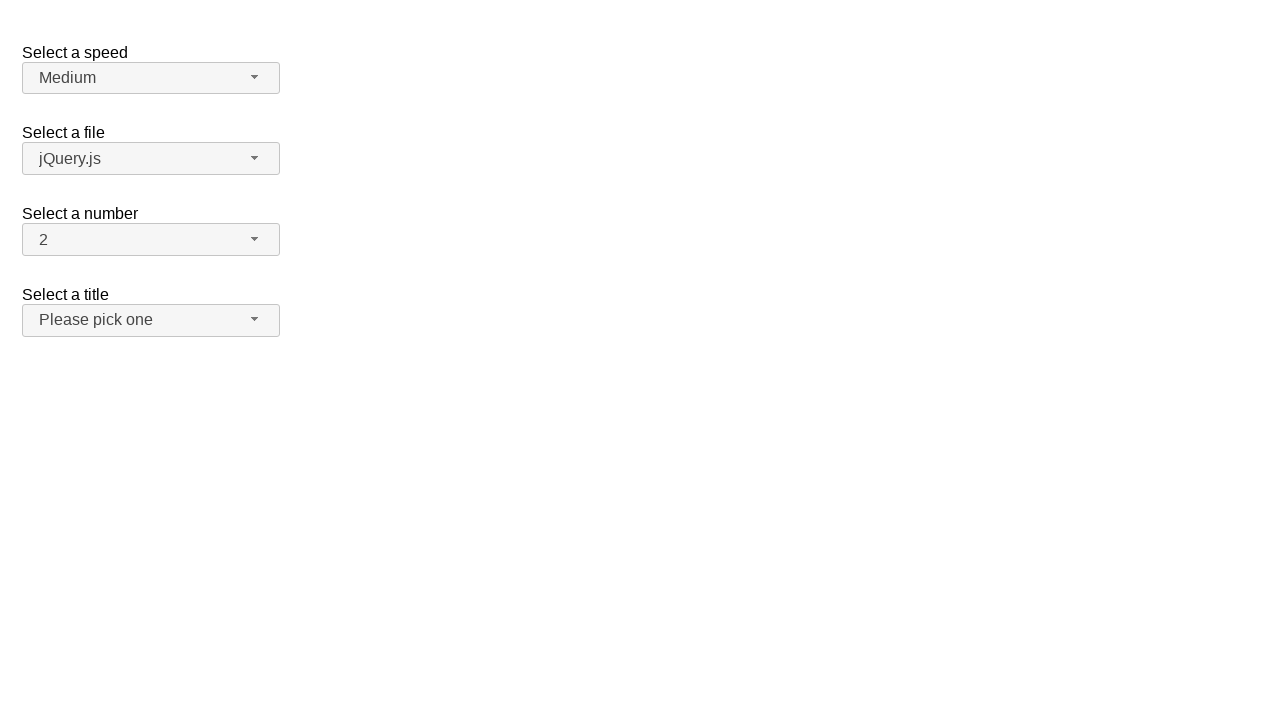

Clicked salutation dropdown button to open menu at (151, 320) on span#salutation-button
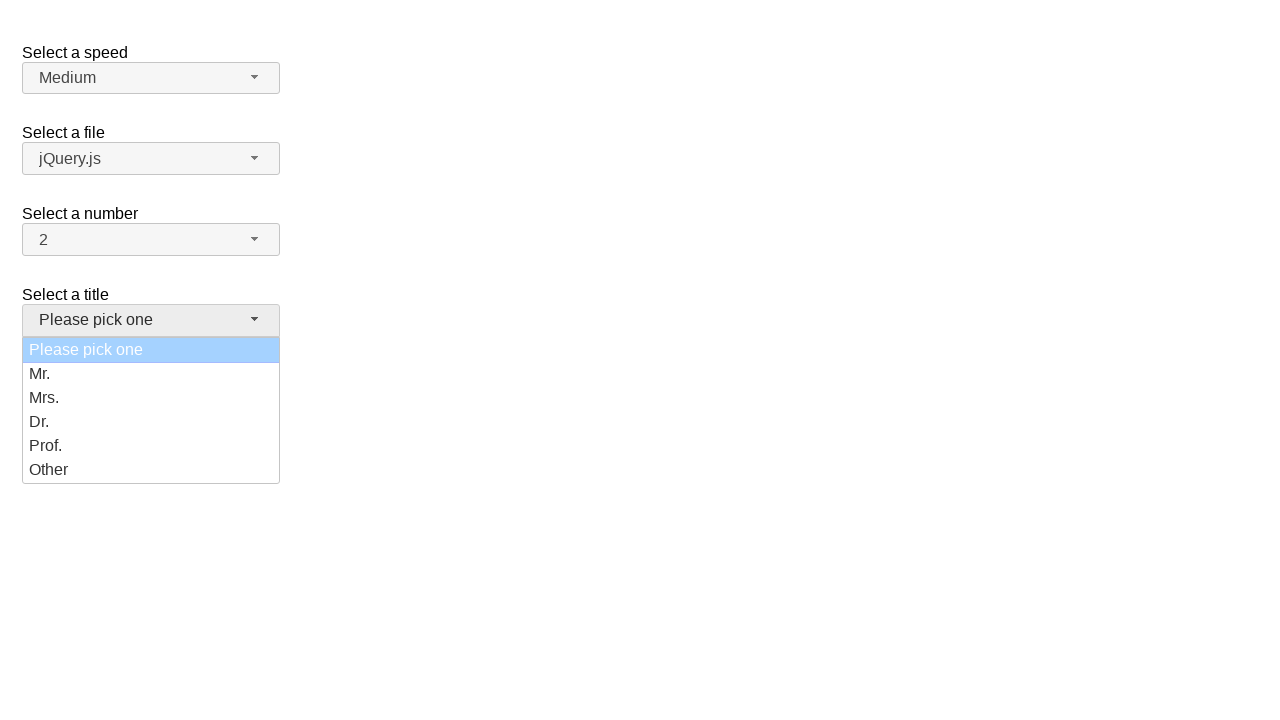

Salutation dropdown menu loaded
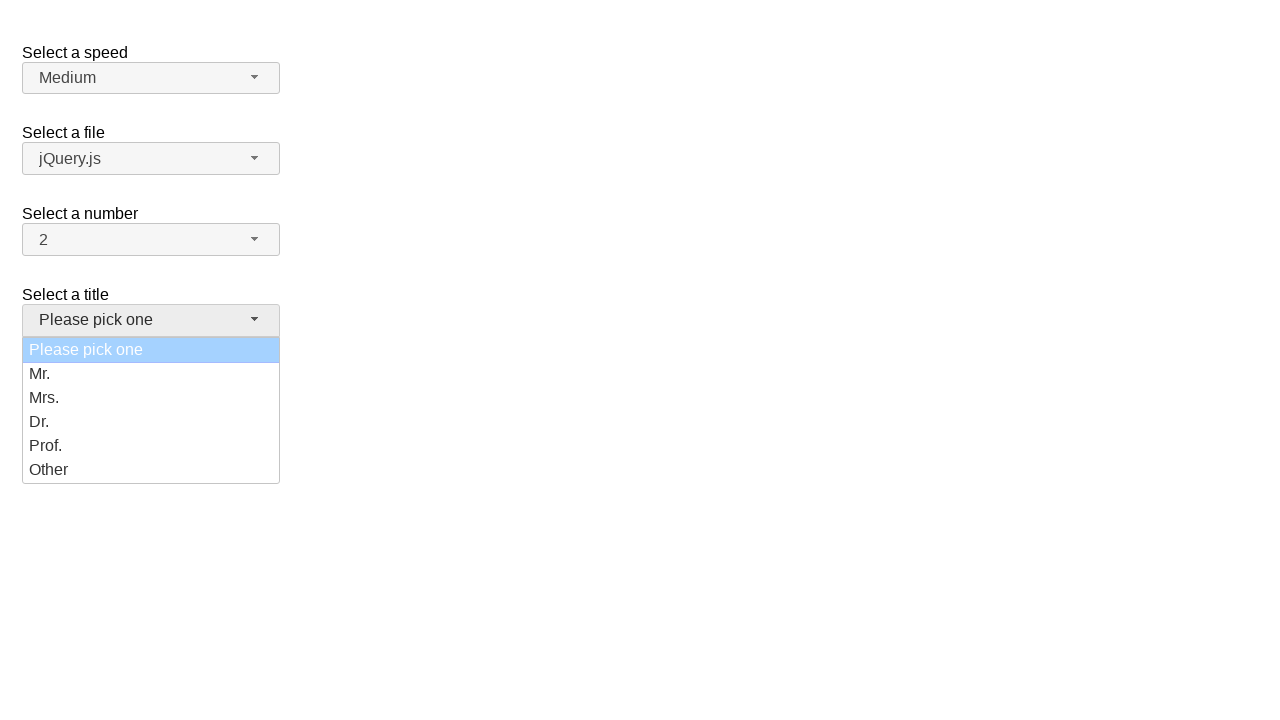

Selected 'Dr.' from salutation dropdown at (151, 422) on ul#salutation-menu div:has-text('Dr.')
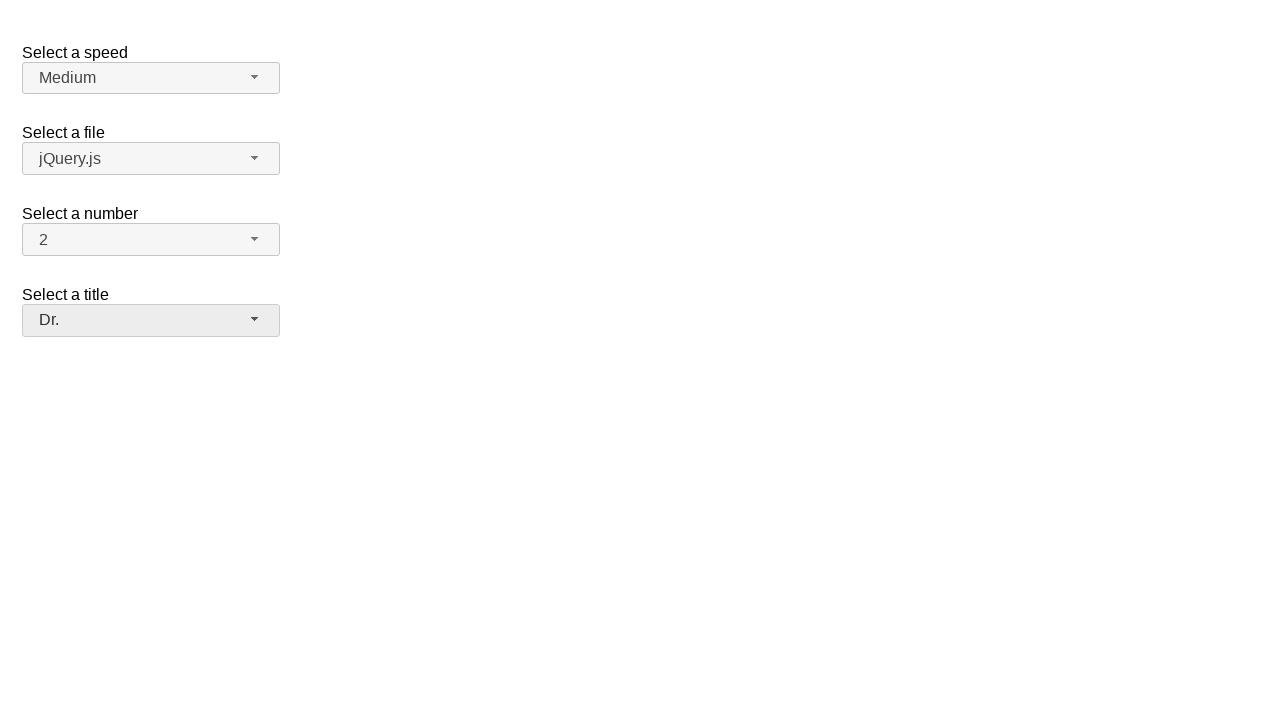

Clicked salutation dropdown button to open menu again at (151, 320) on span#salutation-button
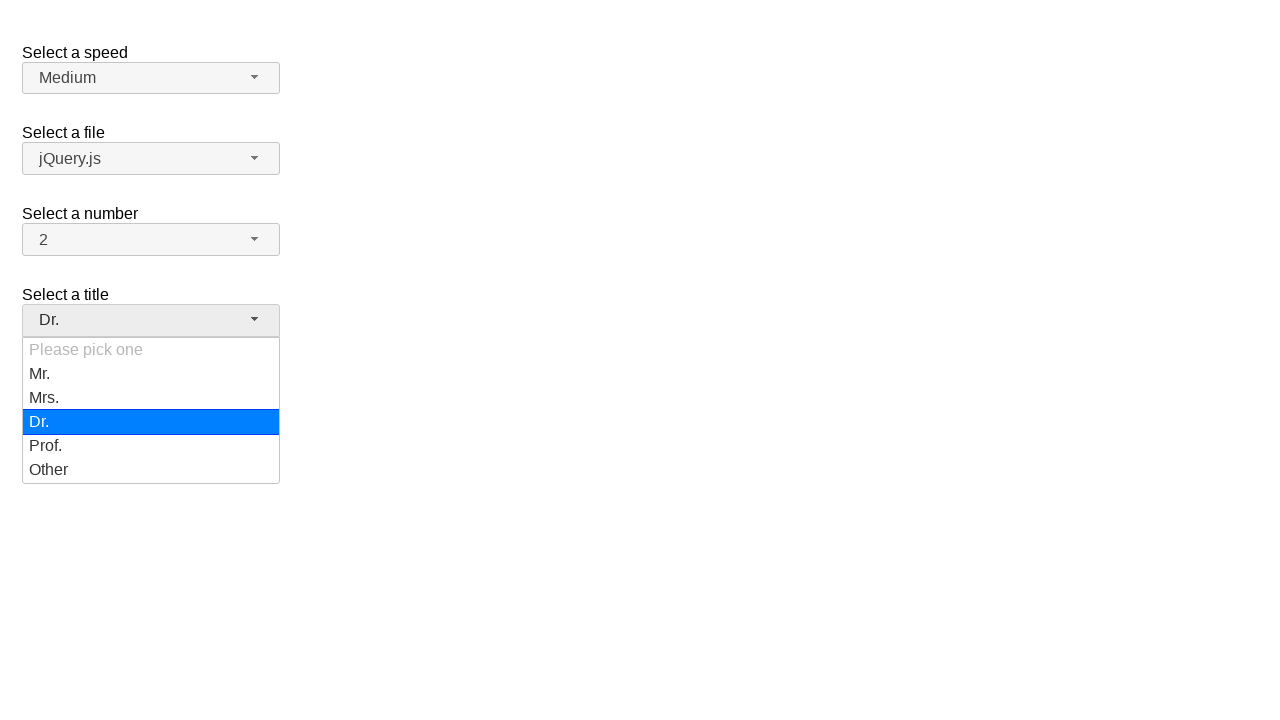

Salutation dropdown menu loaded again
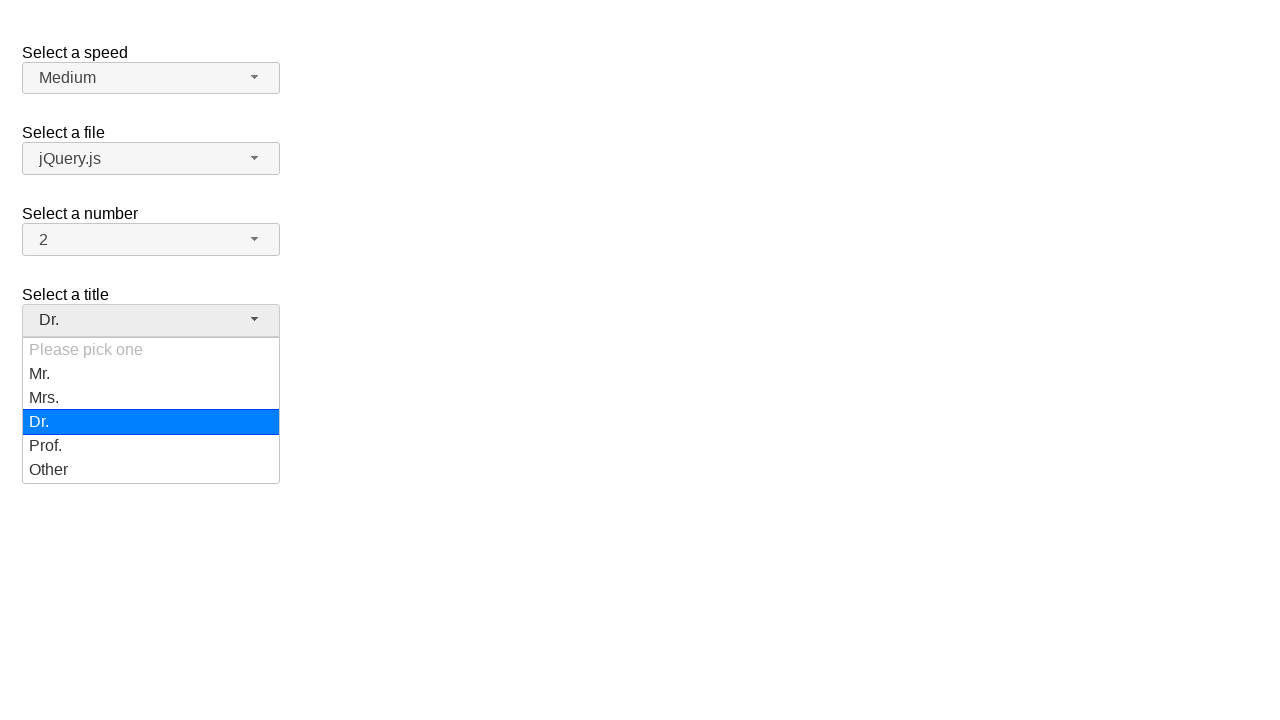

Selected 'Mr.' from salutation dropdown at (151, 374) on ul#salutation-menu div:has-text('Mr.')
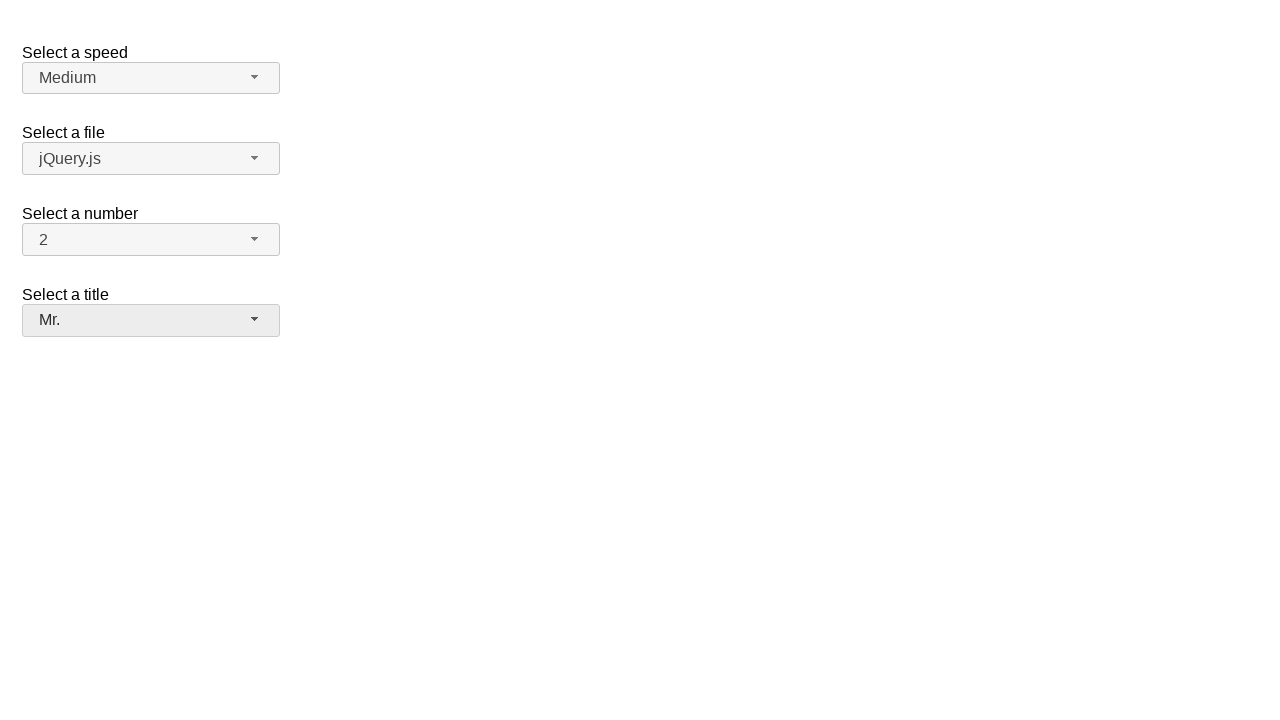

Clicked salutation dropdown button to open menu third time at (151, 320) on span#salutation-button
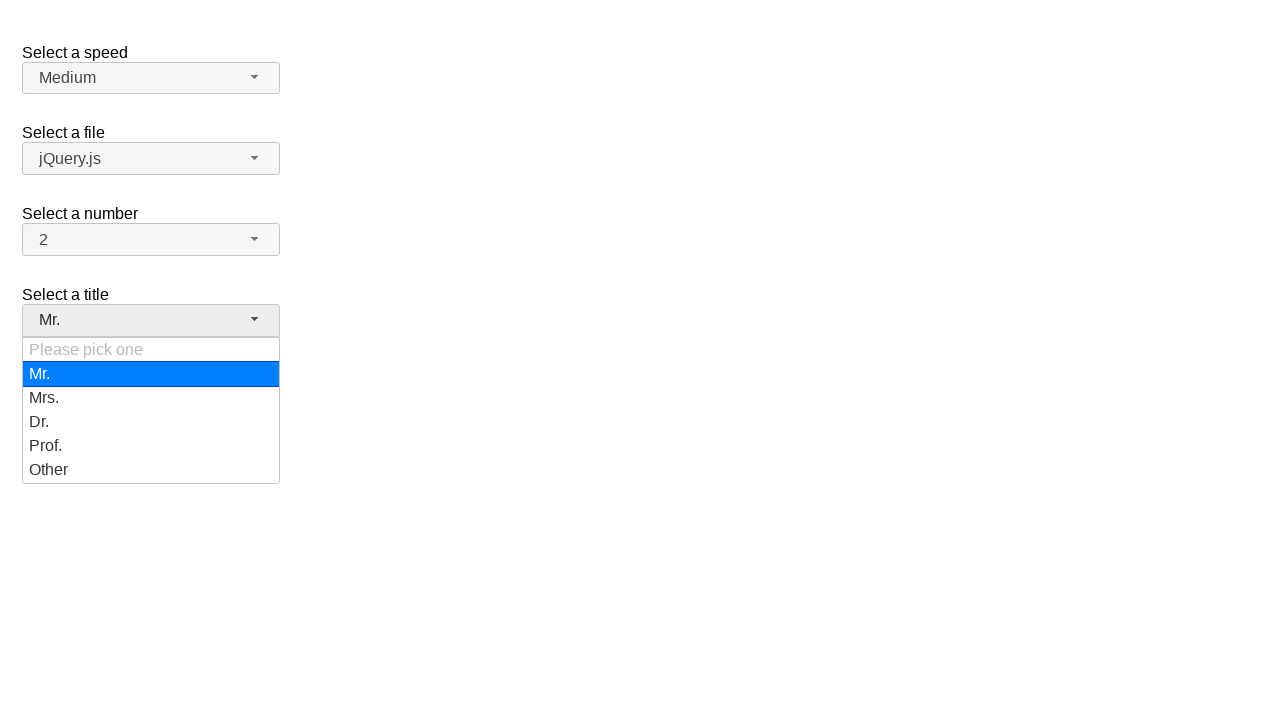

Salutation dropdown menu loaded third time
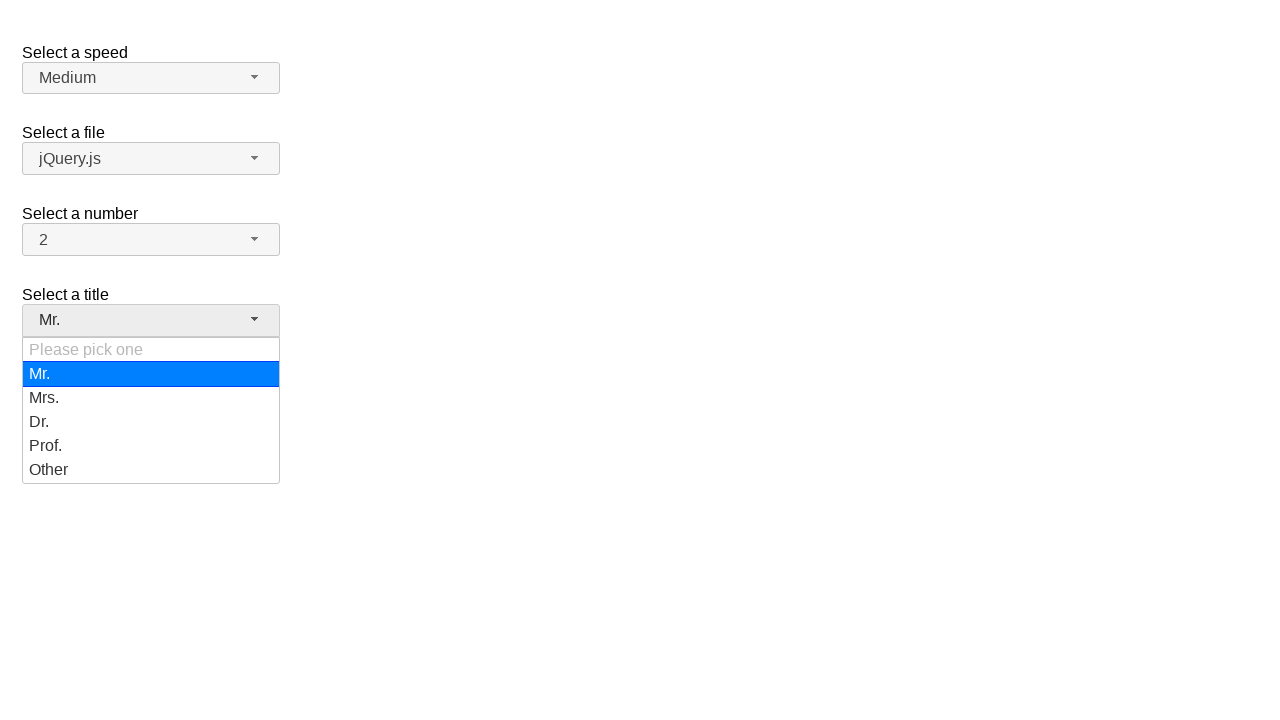

Selected 'Prof.' from salutation dropdown at (151, 446) on ul#salutation-menu div:has-text('Prof.')
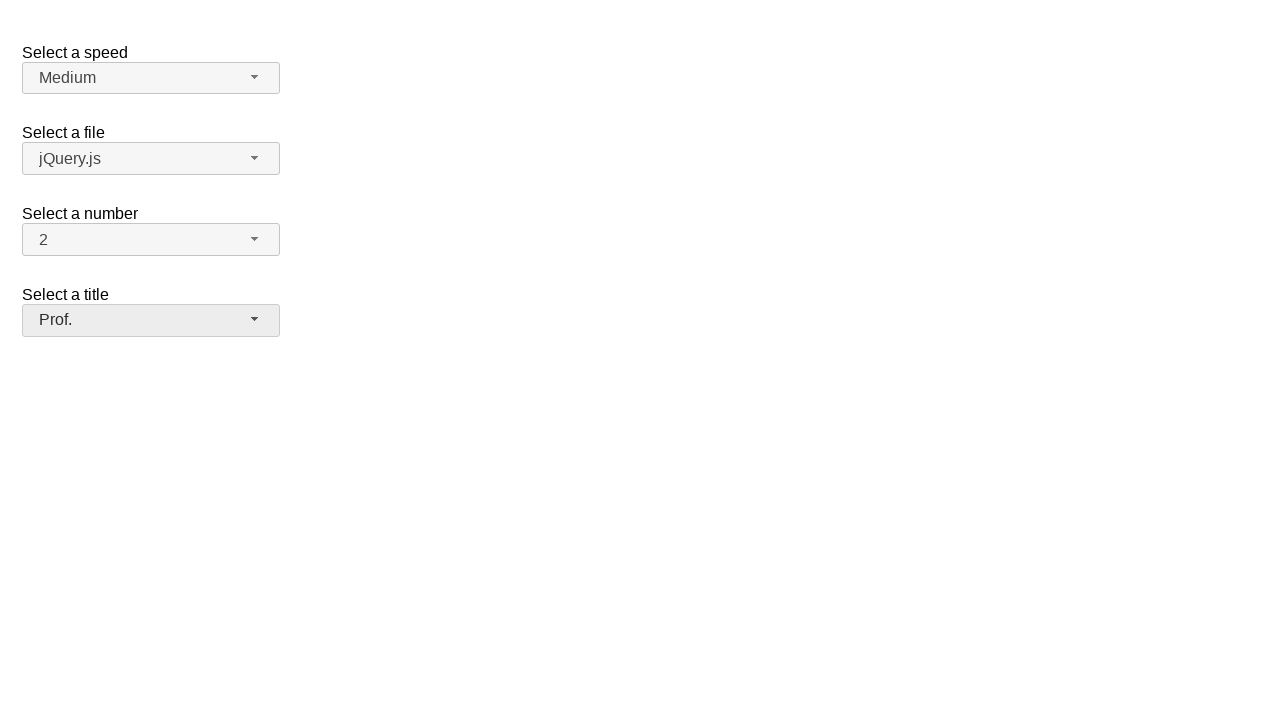

Clicked speed dropdown button to open menu at (151, 78) on span#speed-button
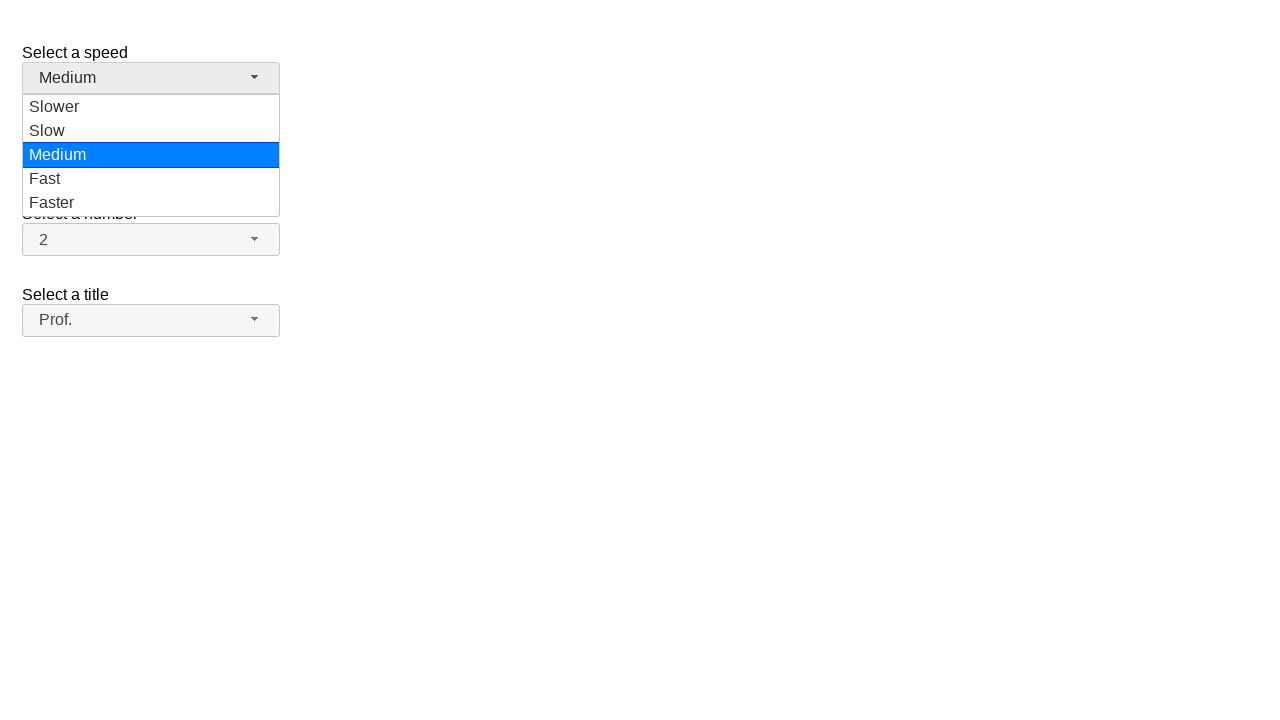

Speed dropdown menu loaded
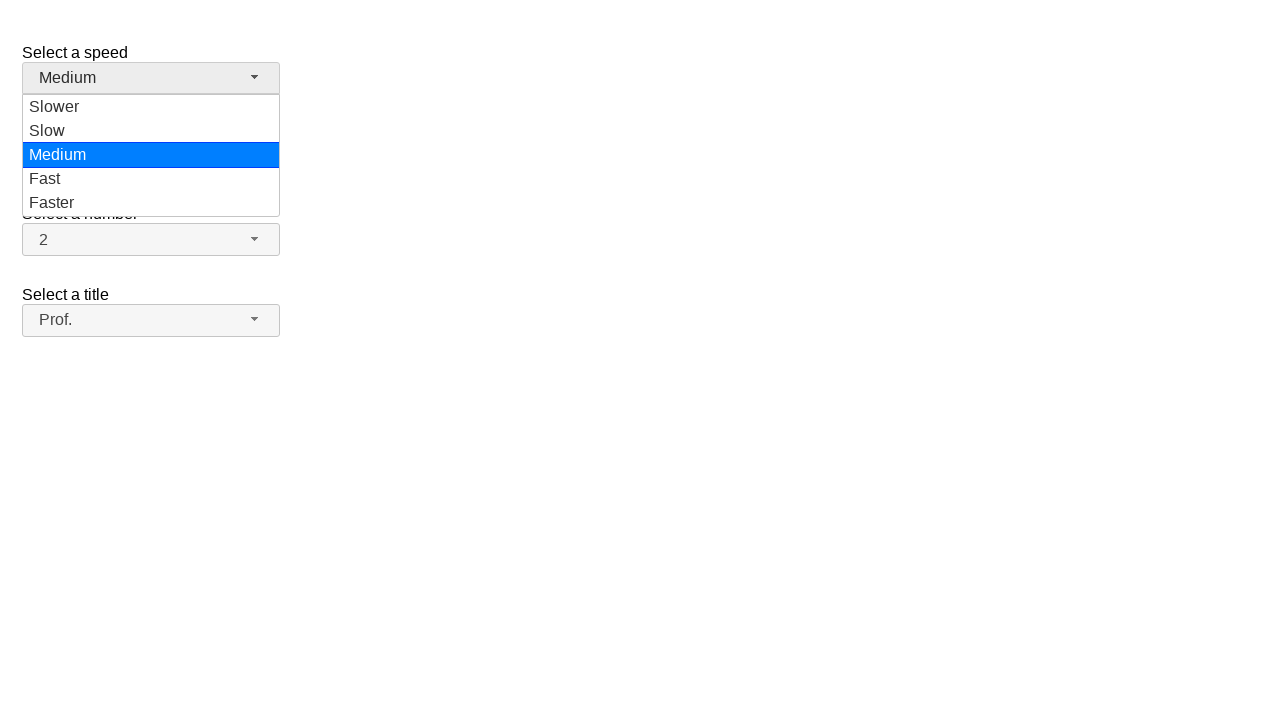

Selected 'Slow' from speed dropdown at (151, 107) on ul#speed-menu div:has-text('Slow')
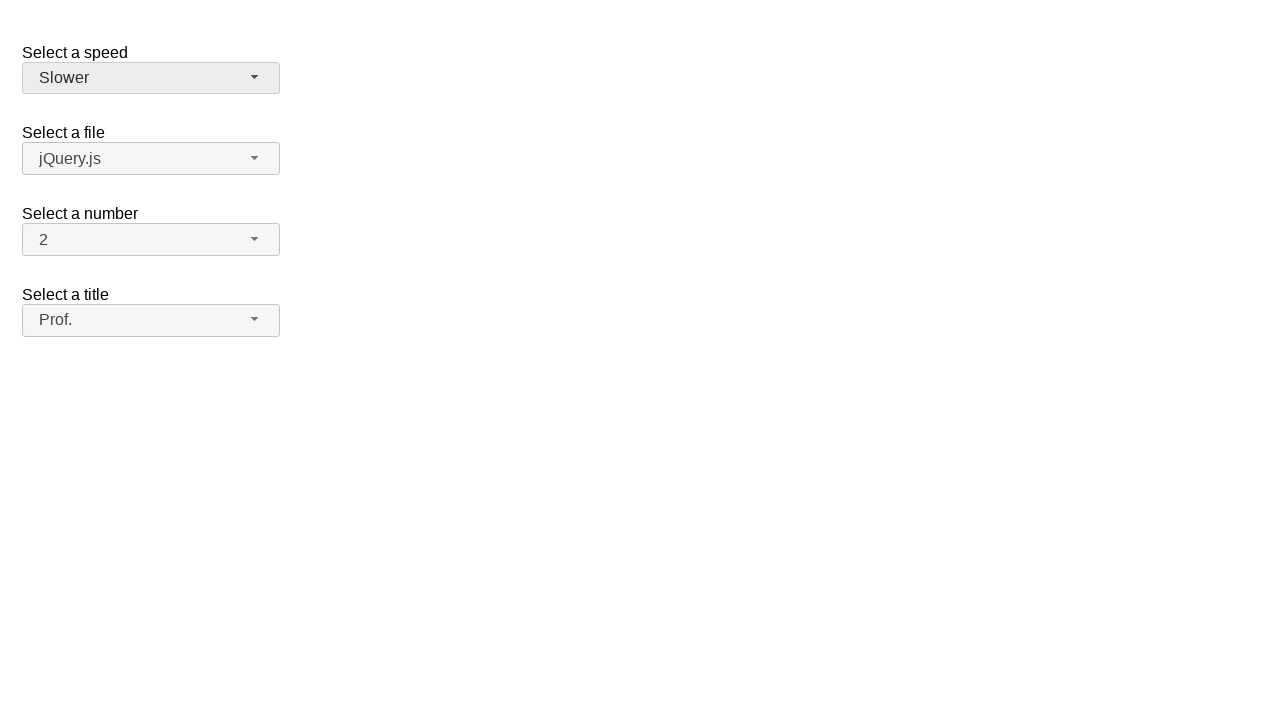

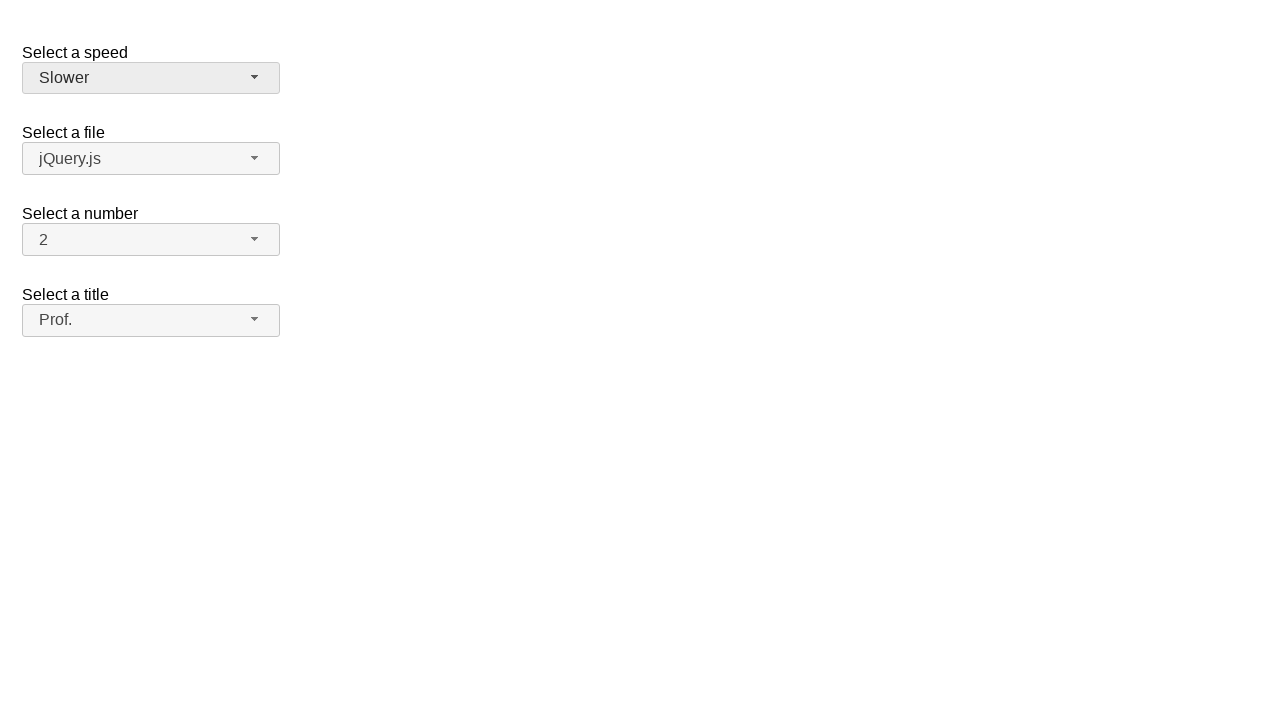